Tests handling JavaScript alerts by clicking a button to trigger an alert, accepting the alert, and verifying the result message is displayed correctly on the page.

Starting URL: http://the-internet.herokuapp.com/javascript_alerts

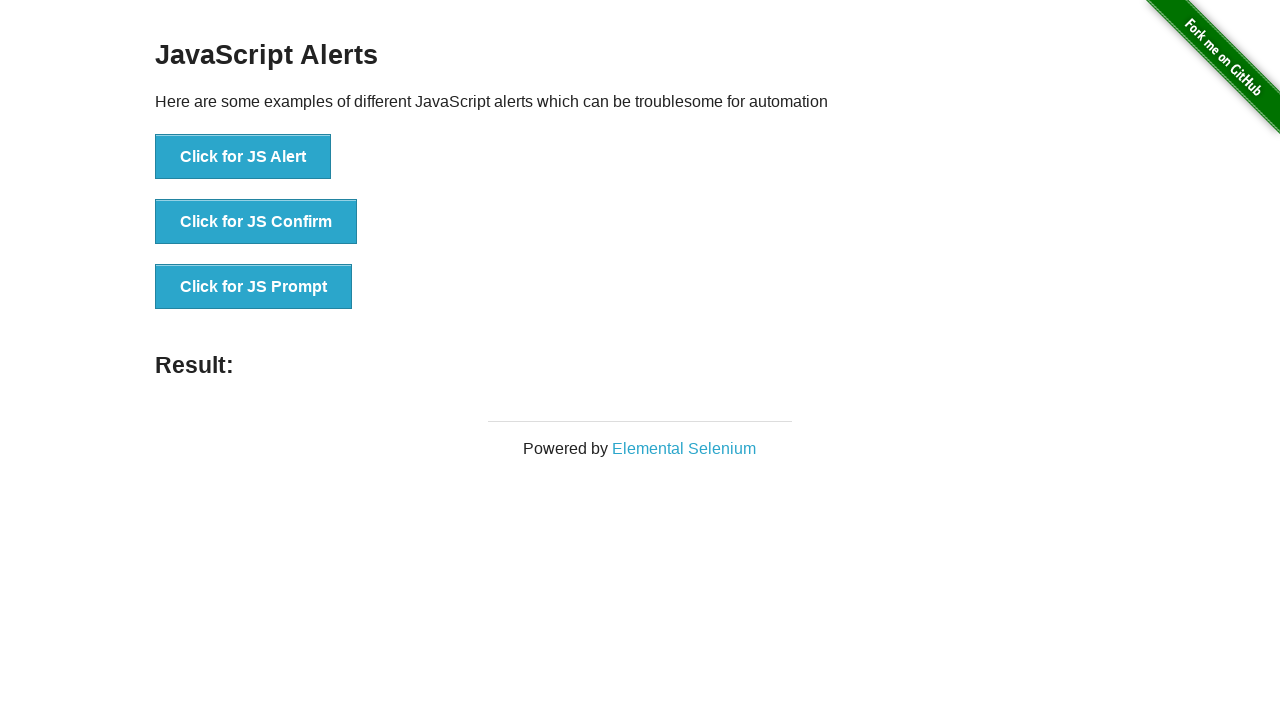

Clicked the first button to trigger JavaScript alert at (243, 157) on ul > li:nth-child(1) > button
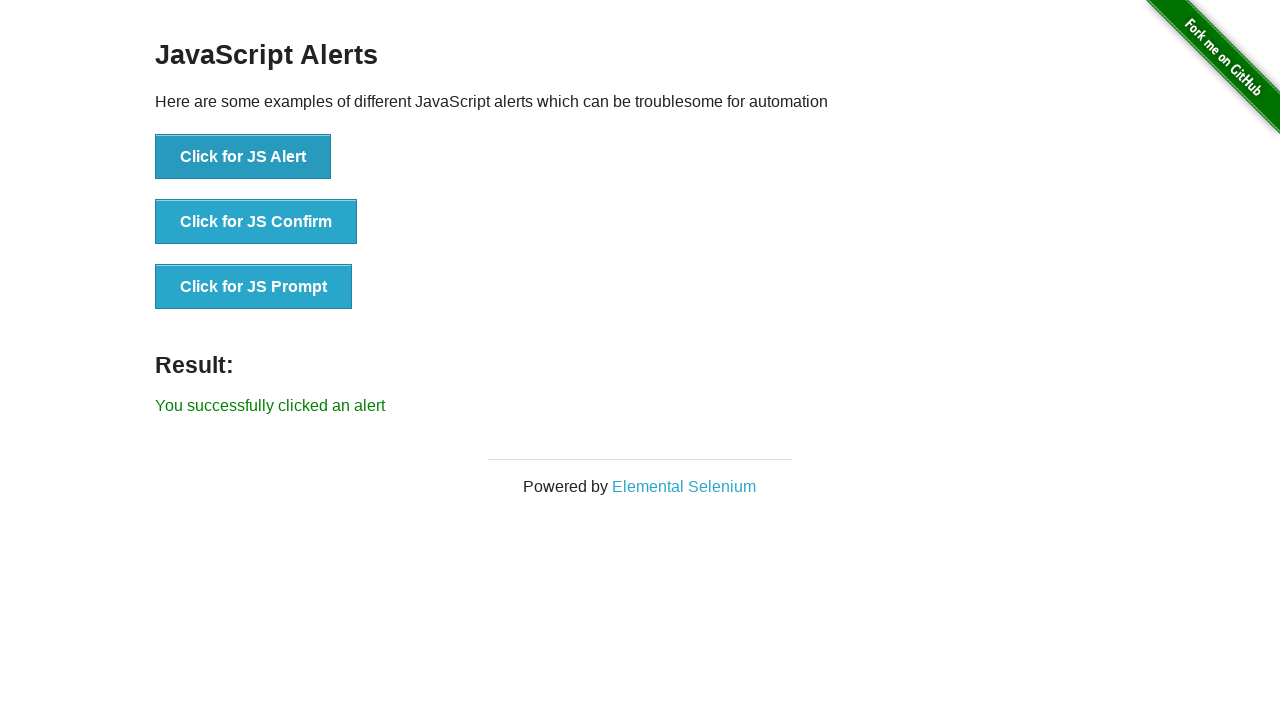

Set up dialog handler to accept alerts
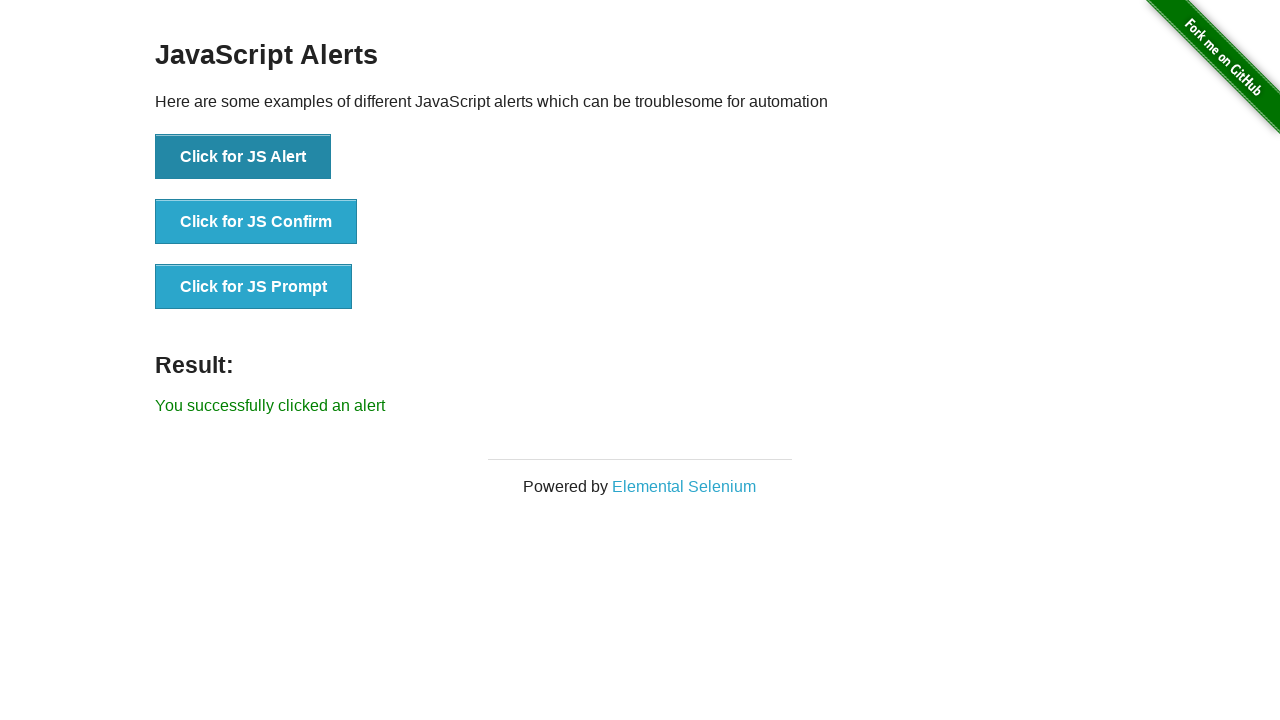

Clicked the first button again to trigger alert with handler active at (243, 157) on ul > li:nth-child(1) > button
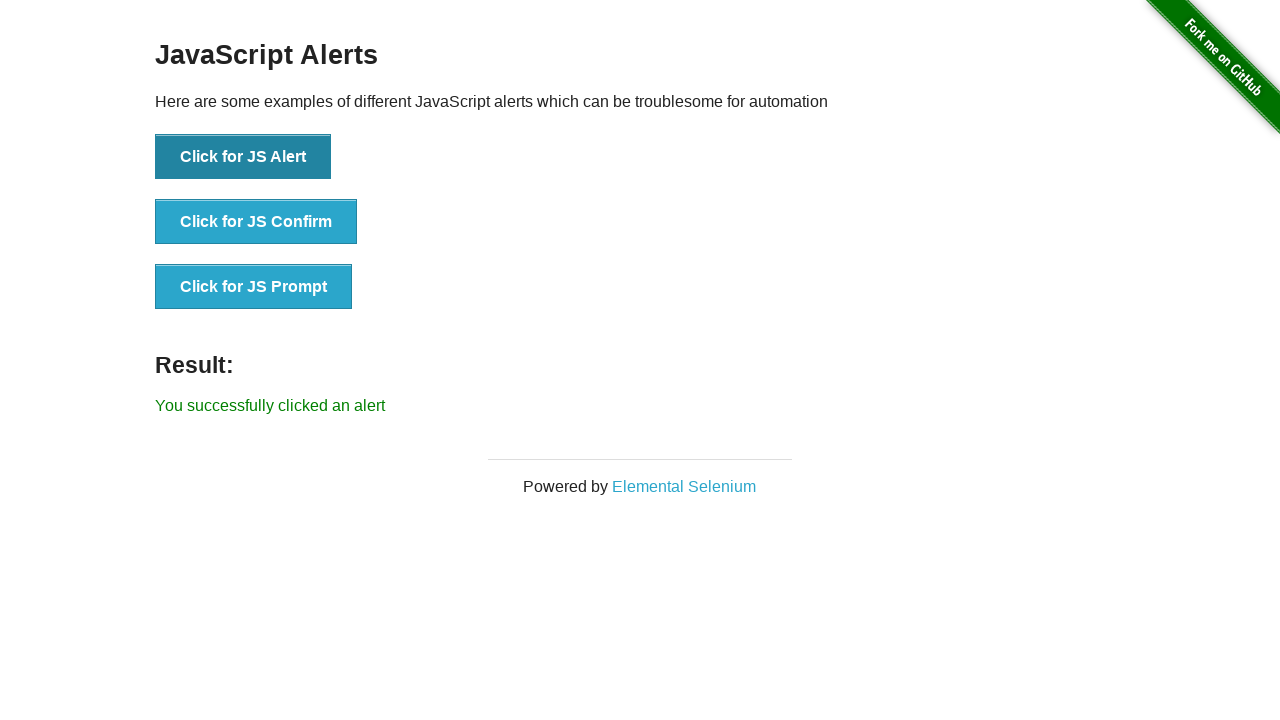

Result message element appeared on page
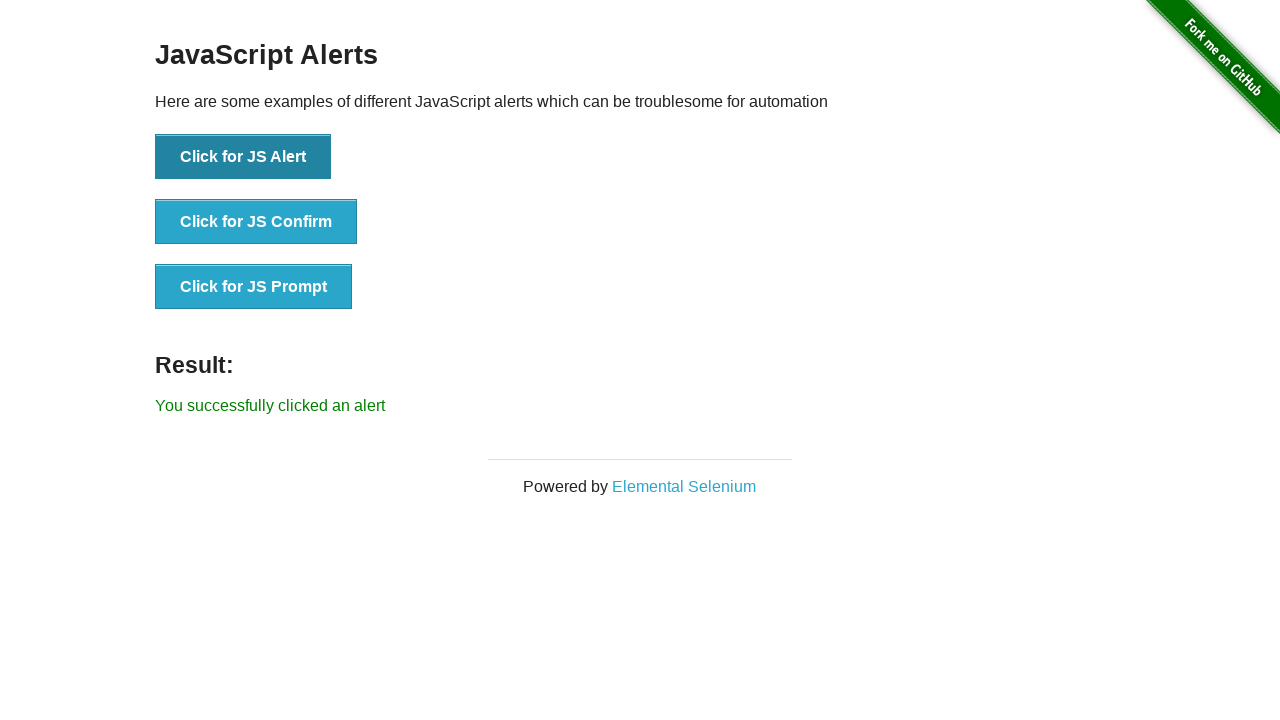

Retrieved result message text content
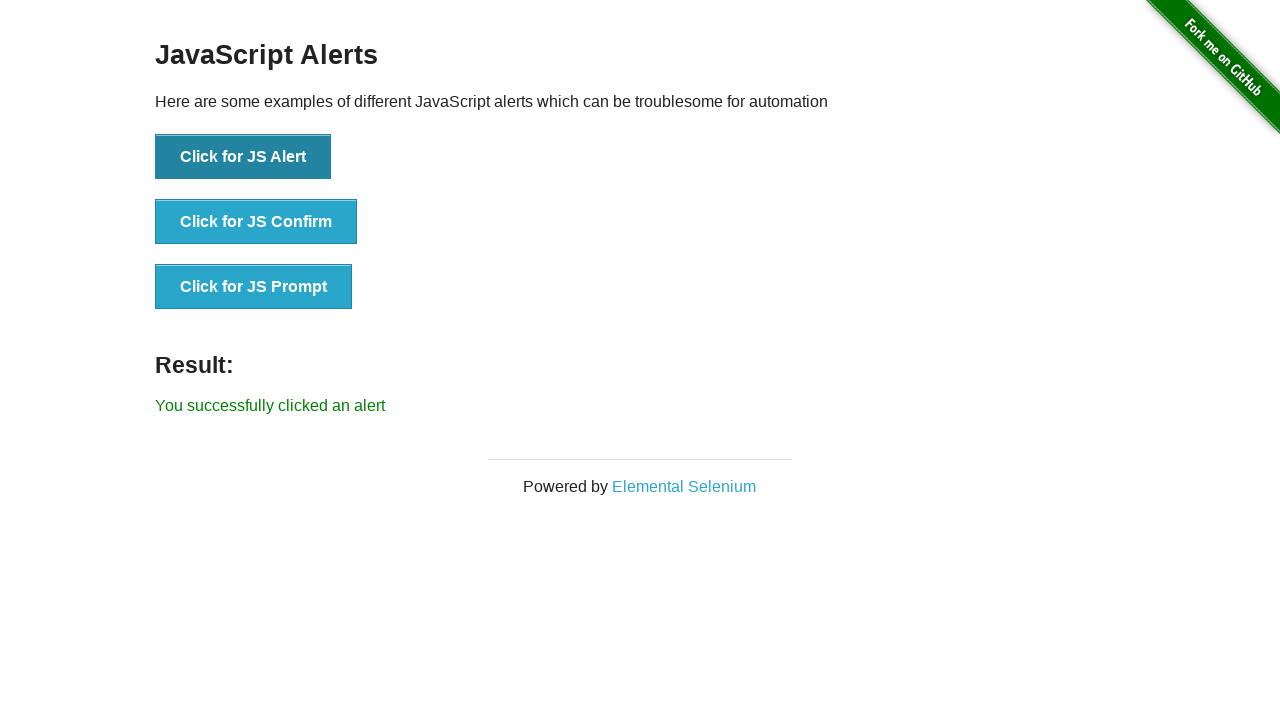

Verified result message is 'You successfully clicked an alert'
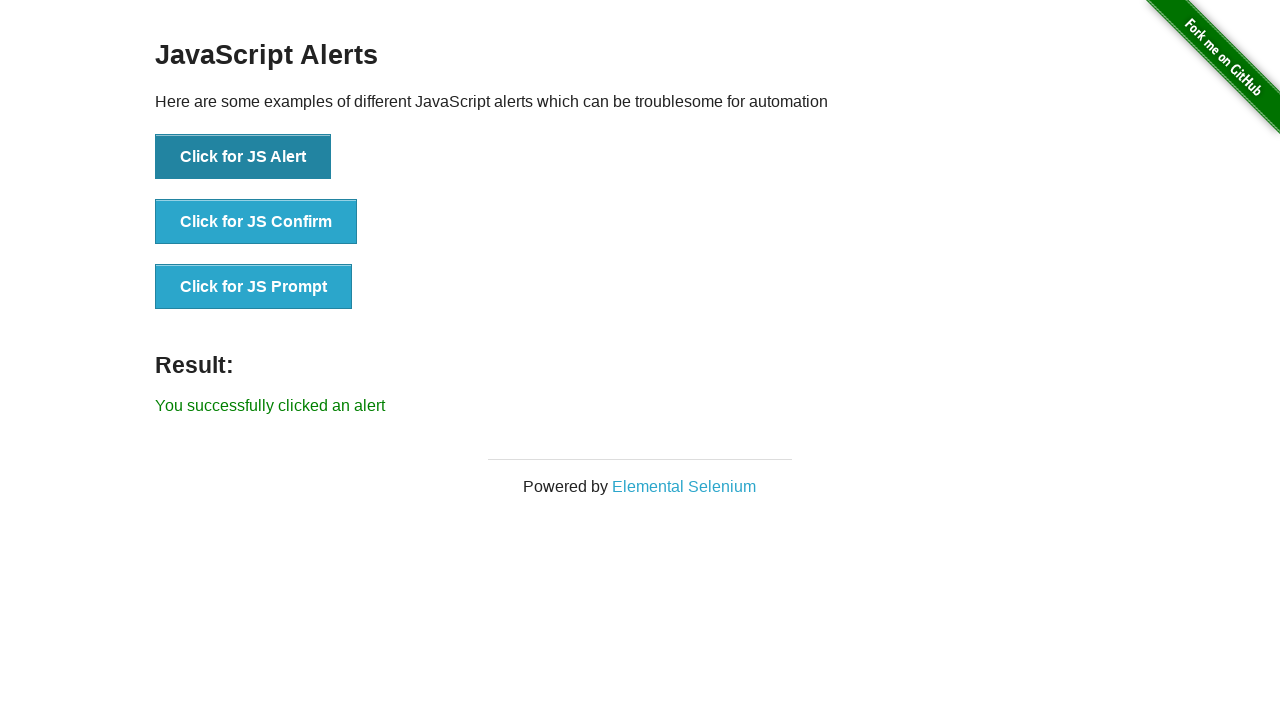

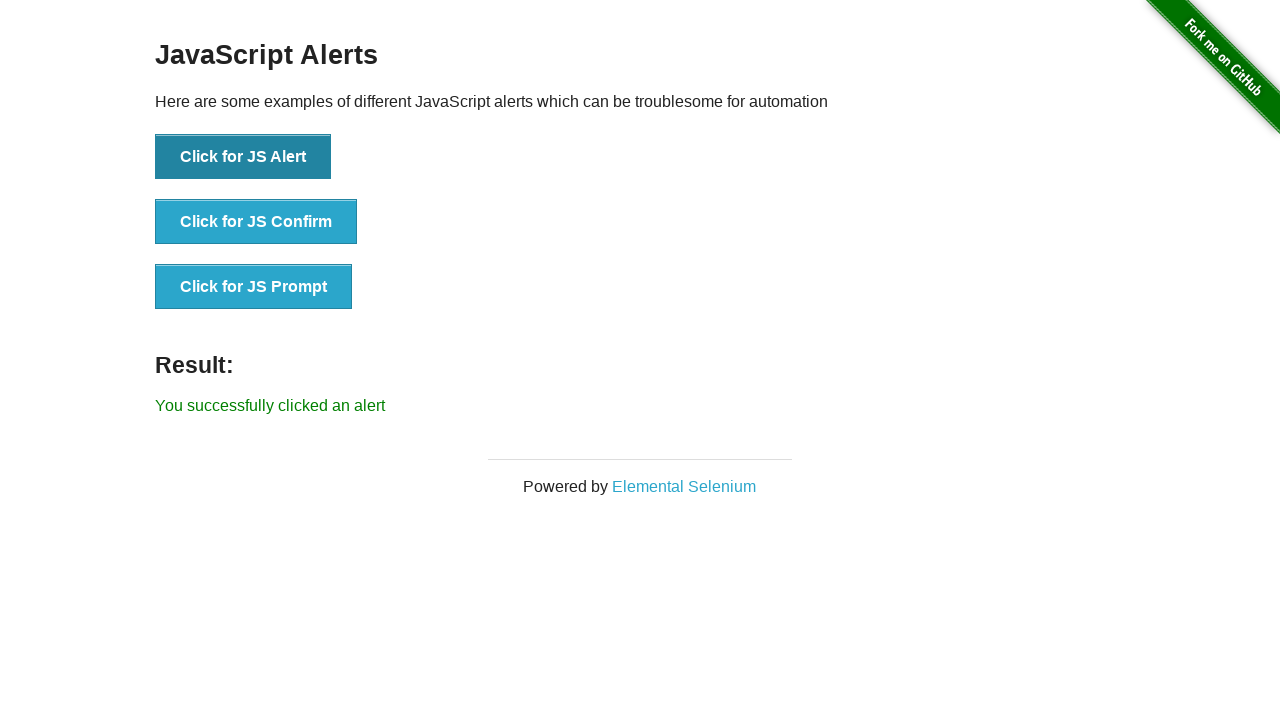